Tests selecting a dropdown option by visible text

Starting URL: https://the-internet.herokuapp.com/dropdown

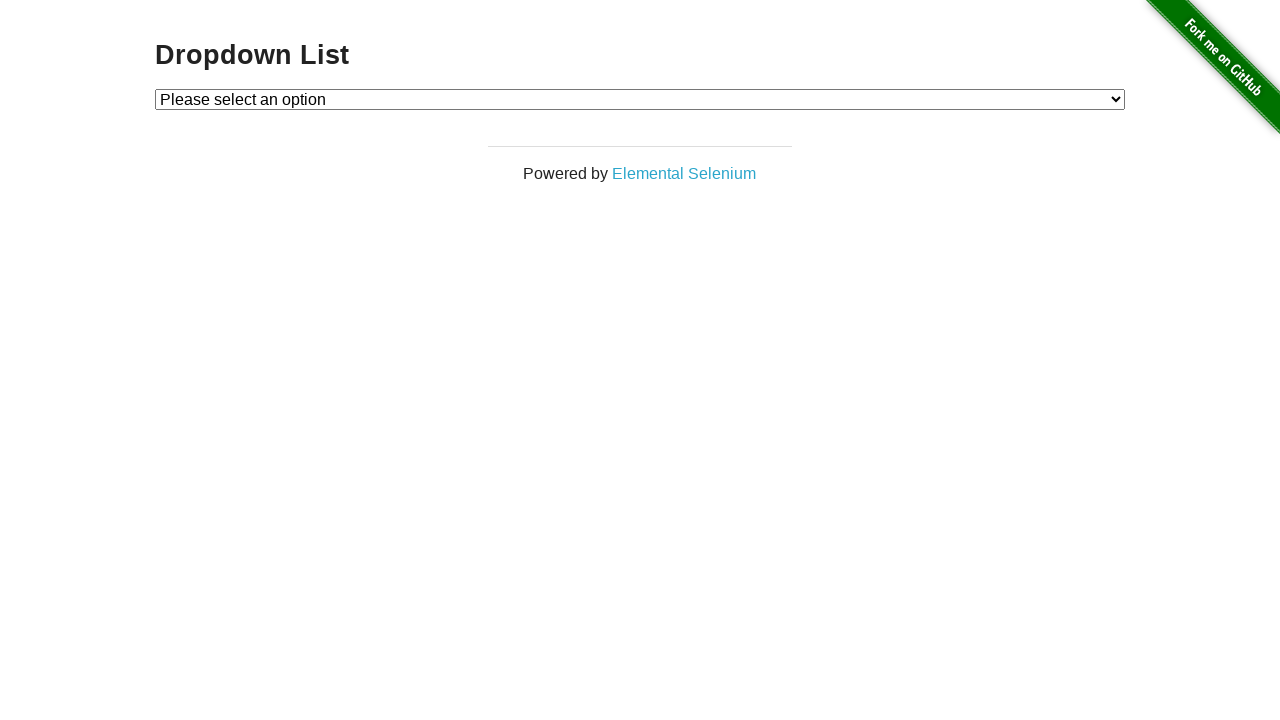

Selected 'Option 2' from dropdown by visible text on #dropdown
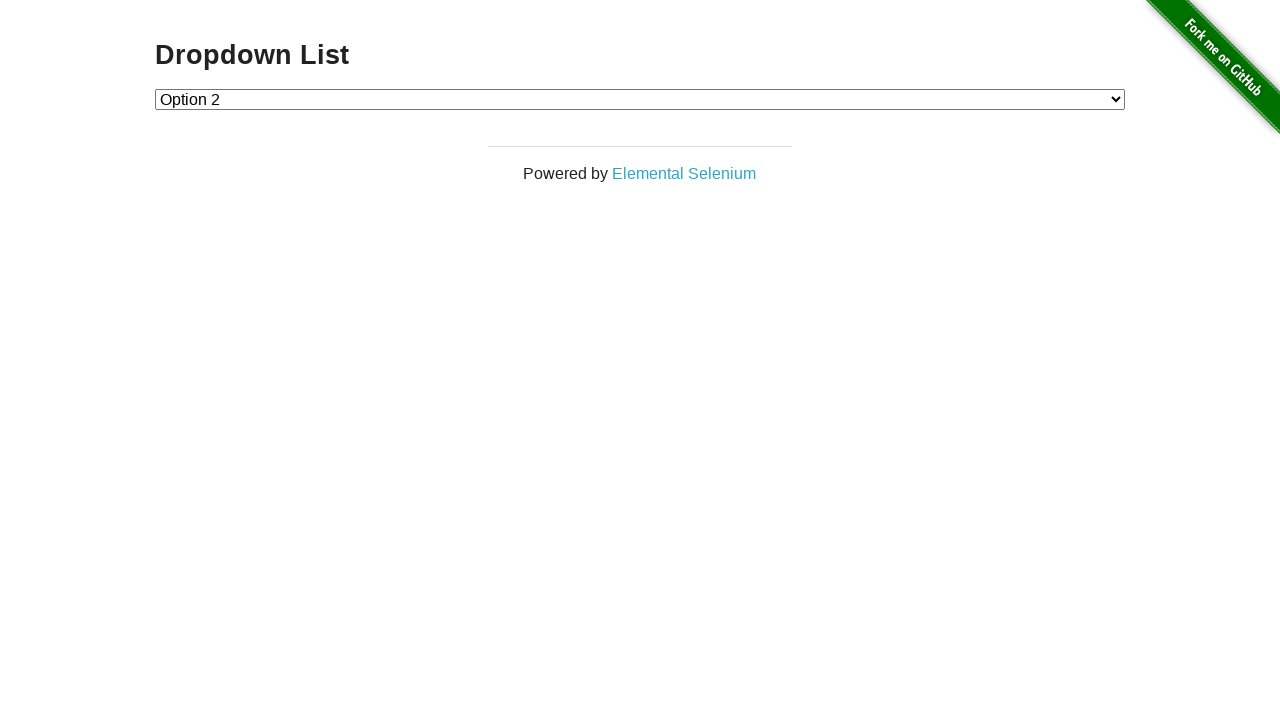

Verified that 'Option 2' is selected in the dropdown
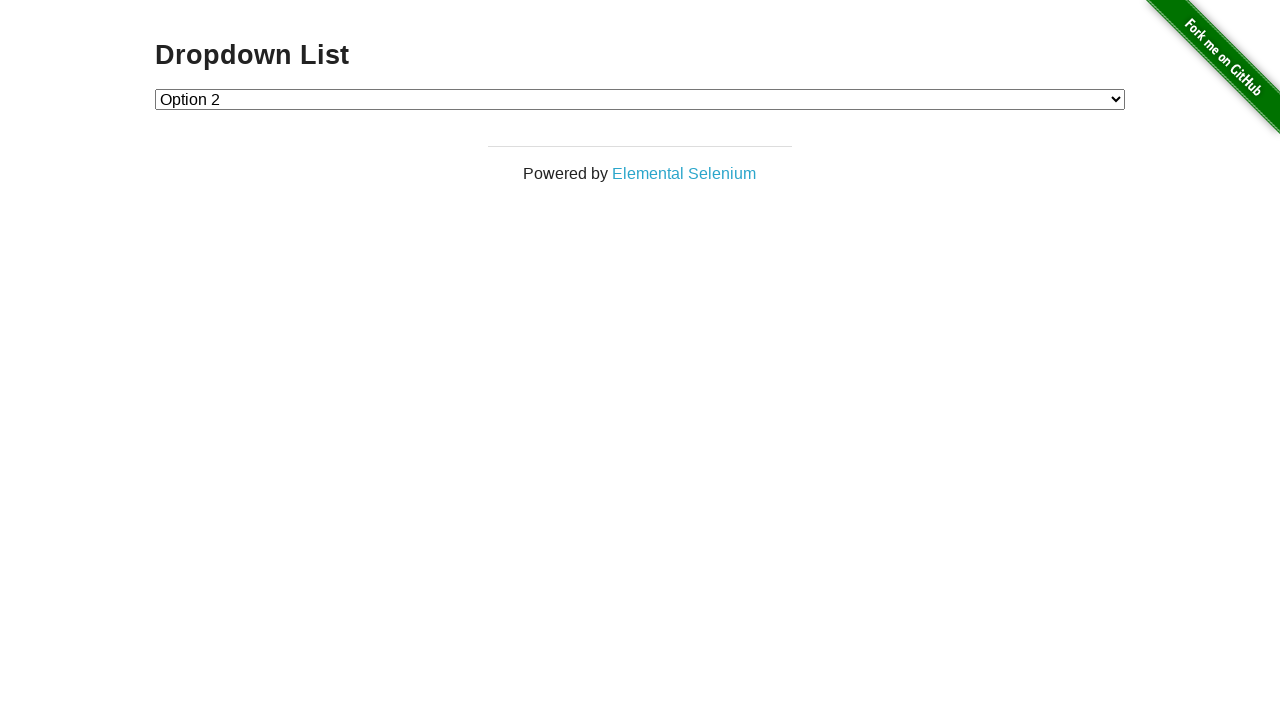

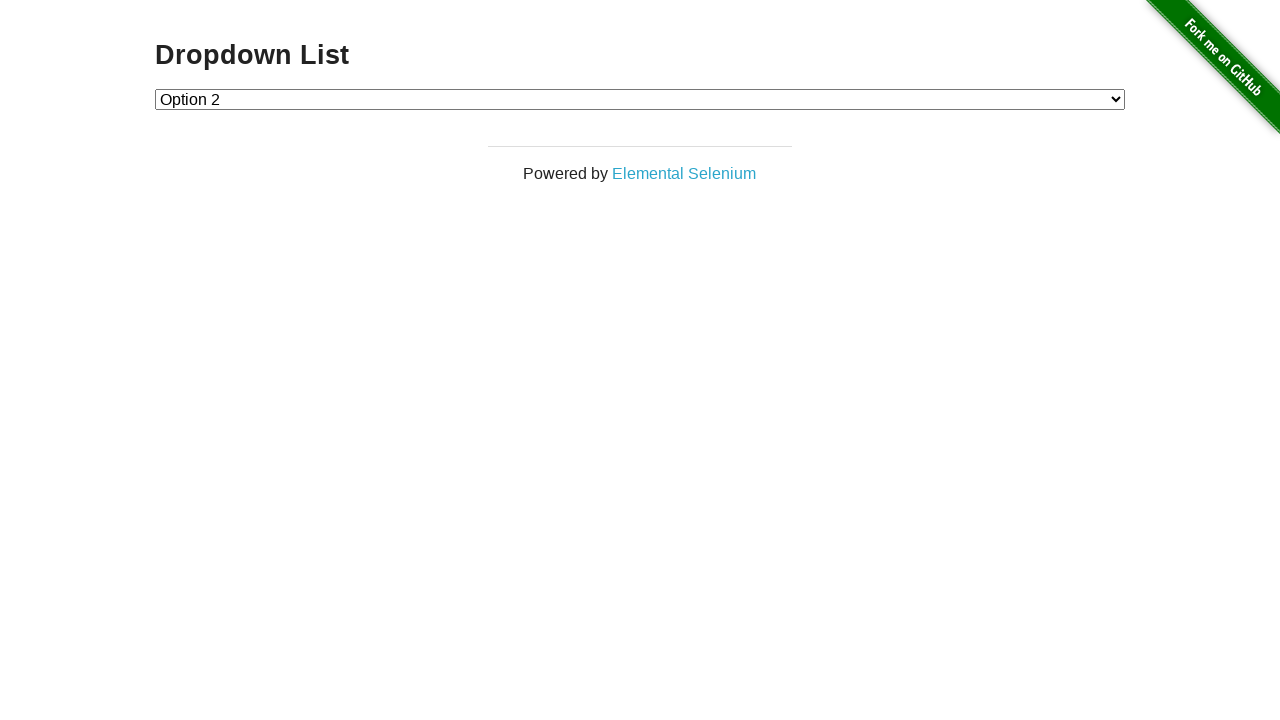